Tests navigation to a frames and windows demo page and clicks on the iFrame tab to explore iframe functionality

Starting URL: https://www.globalsqa.com/demo-site/frames-and-windows/

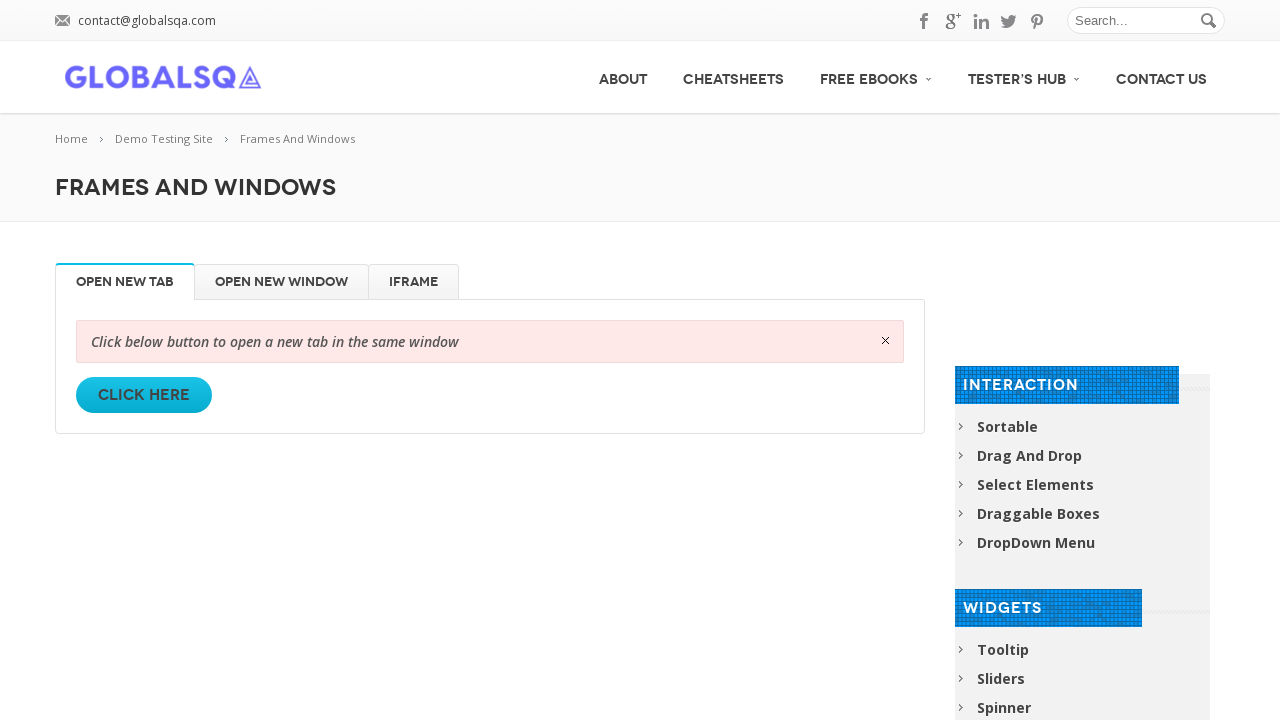

Navigated to frames and windows demo page
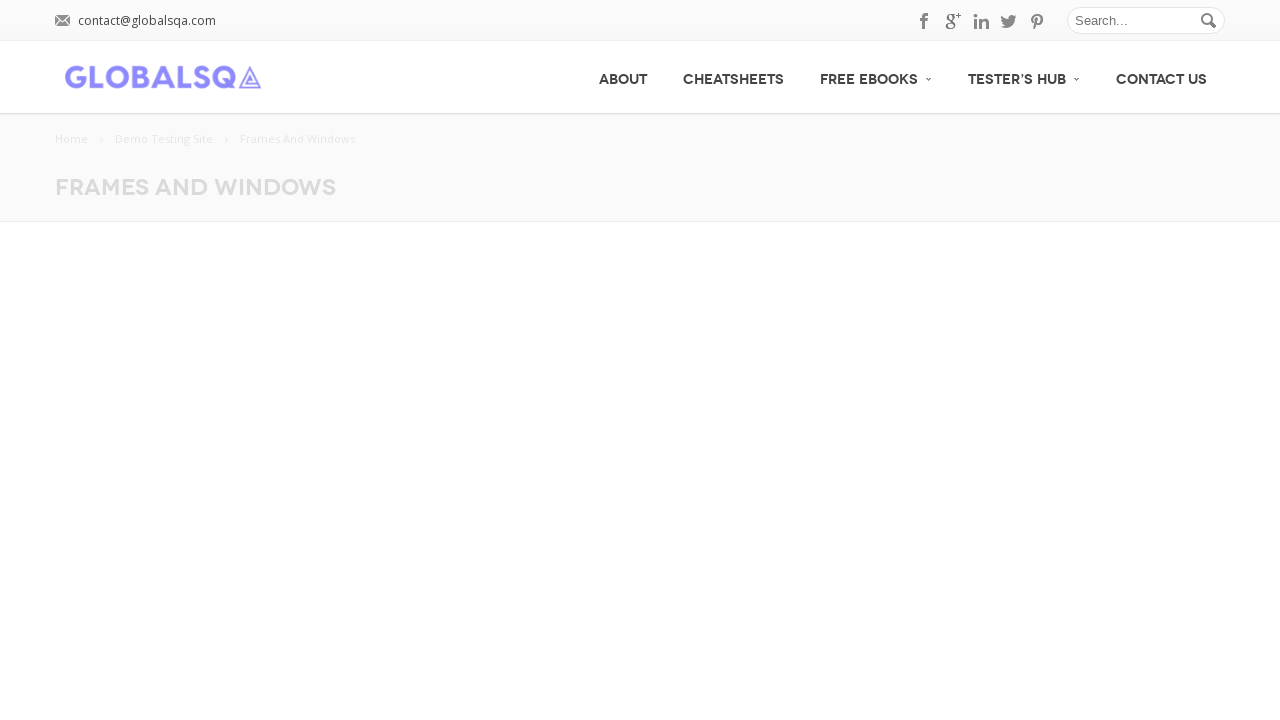

Clicked on the iFrame tab at (414, 282) on xpath=//li[.='iFrame']
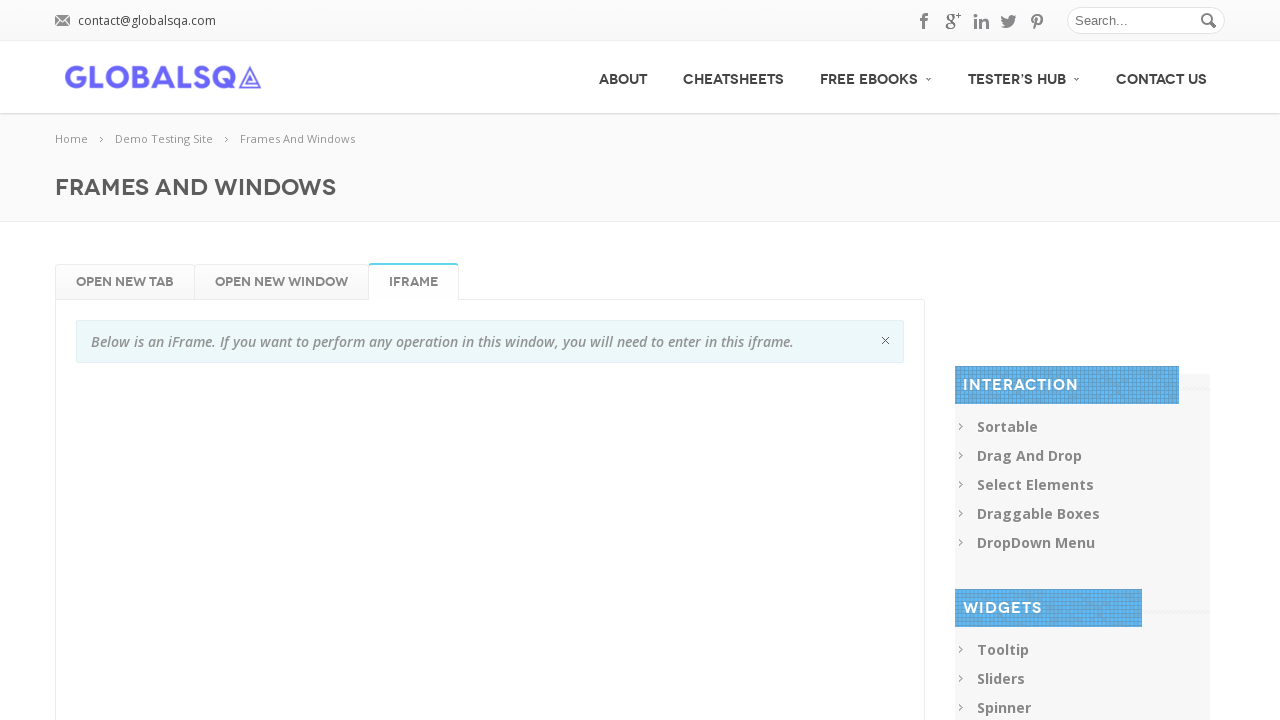

iframe elements loaded and are now present
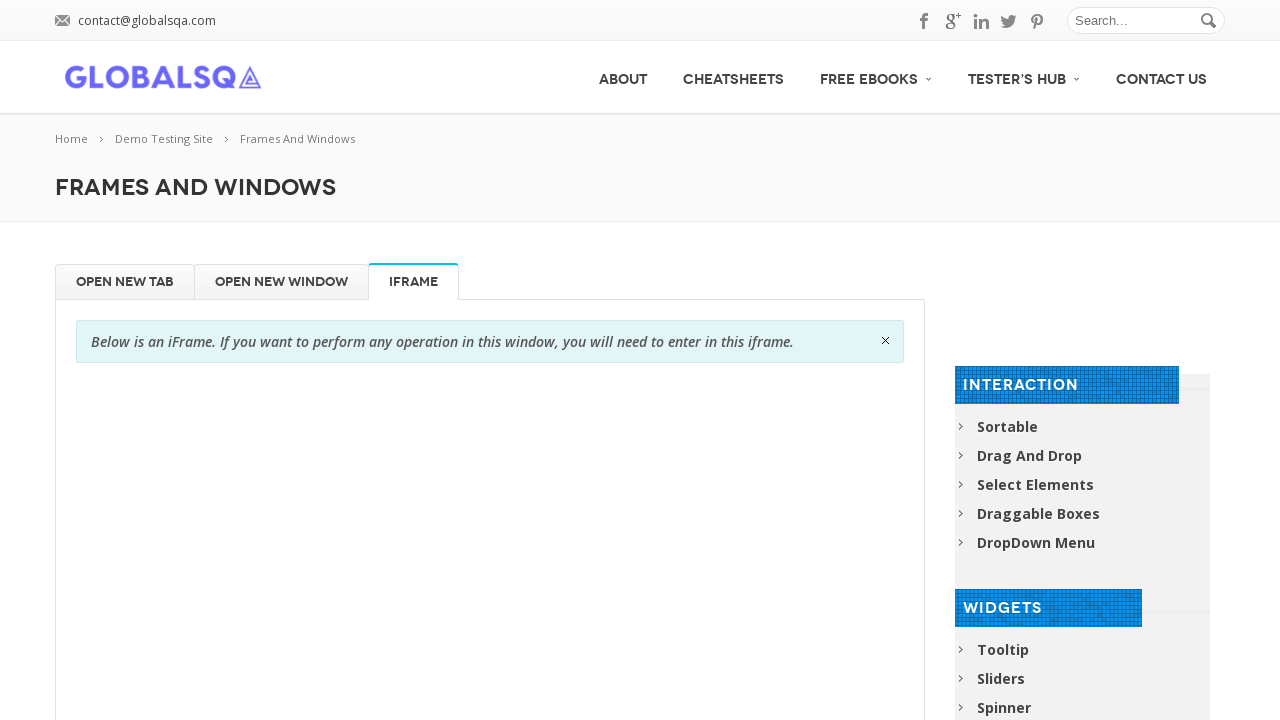

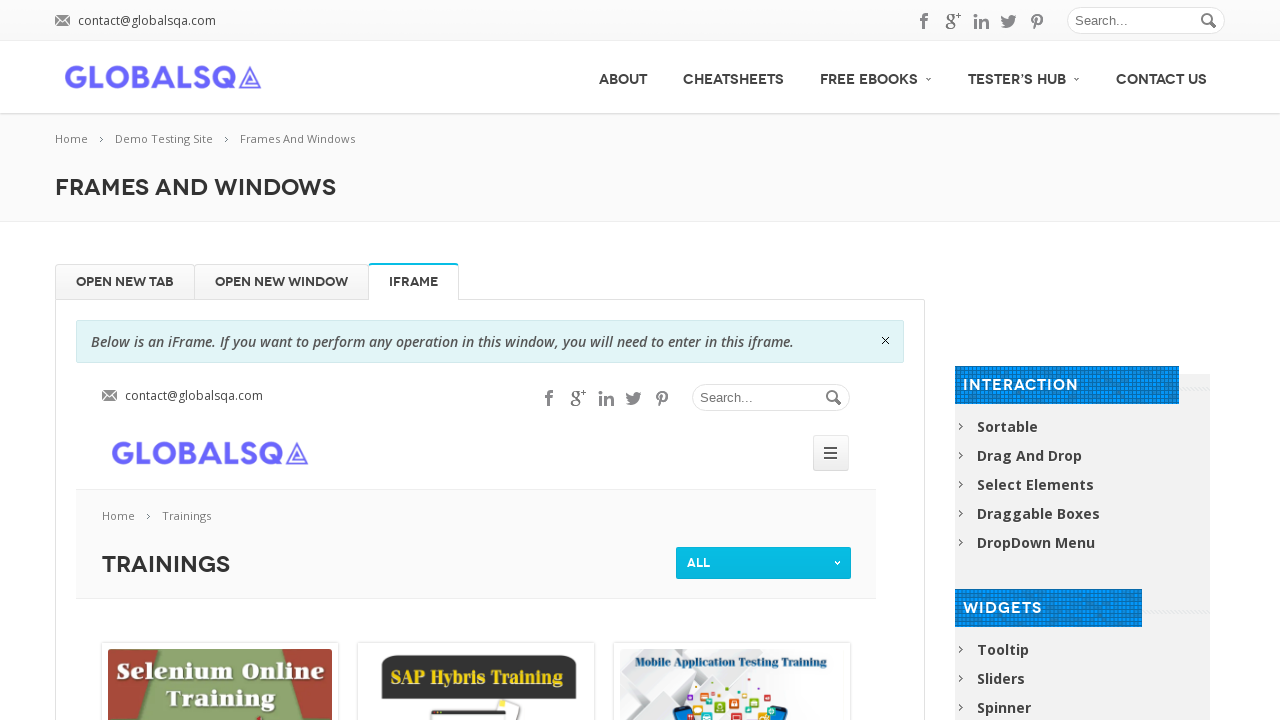